Tests division with second negative digit by calculating 40 / (-5) and verifying result equals -8

Starting URL: https://igorsmasc.github.io/calculadora_atividade_selenium/

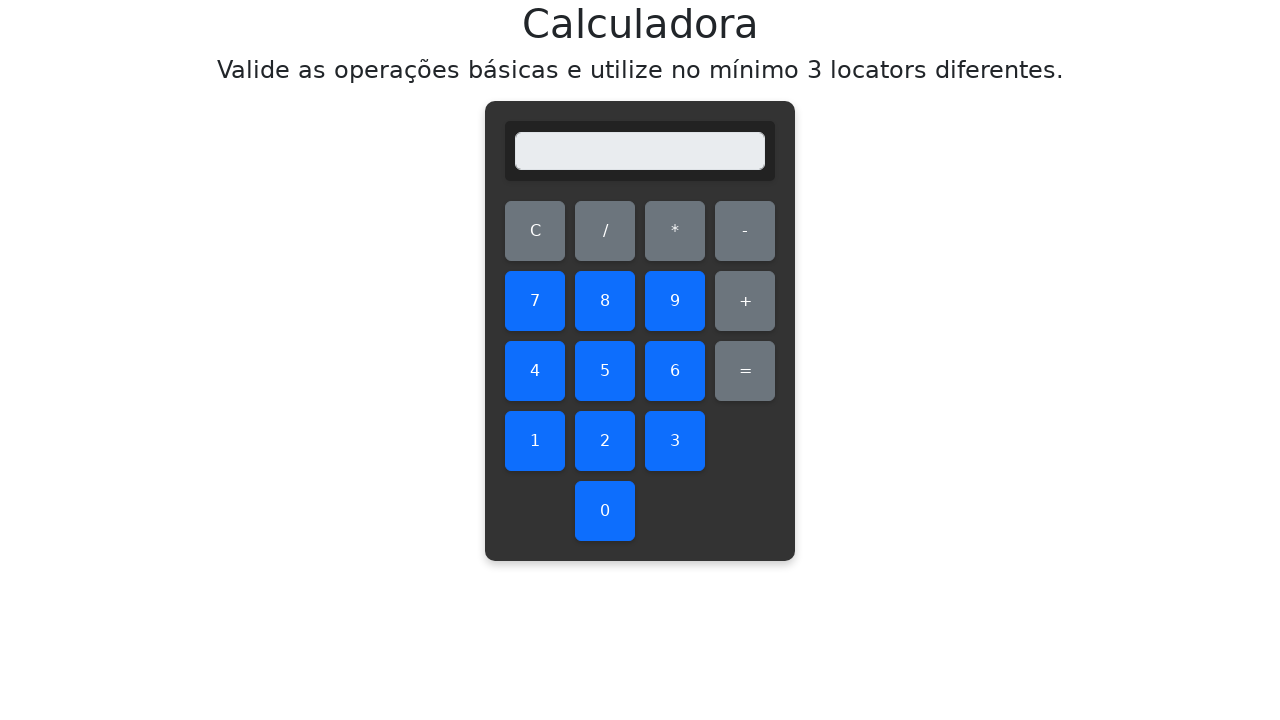

Clicked digit 4 at (535, 371) on #four
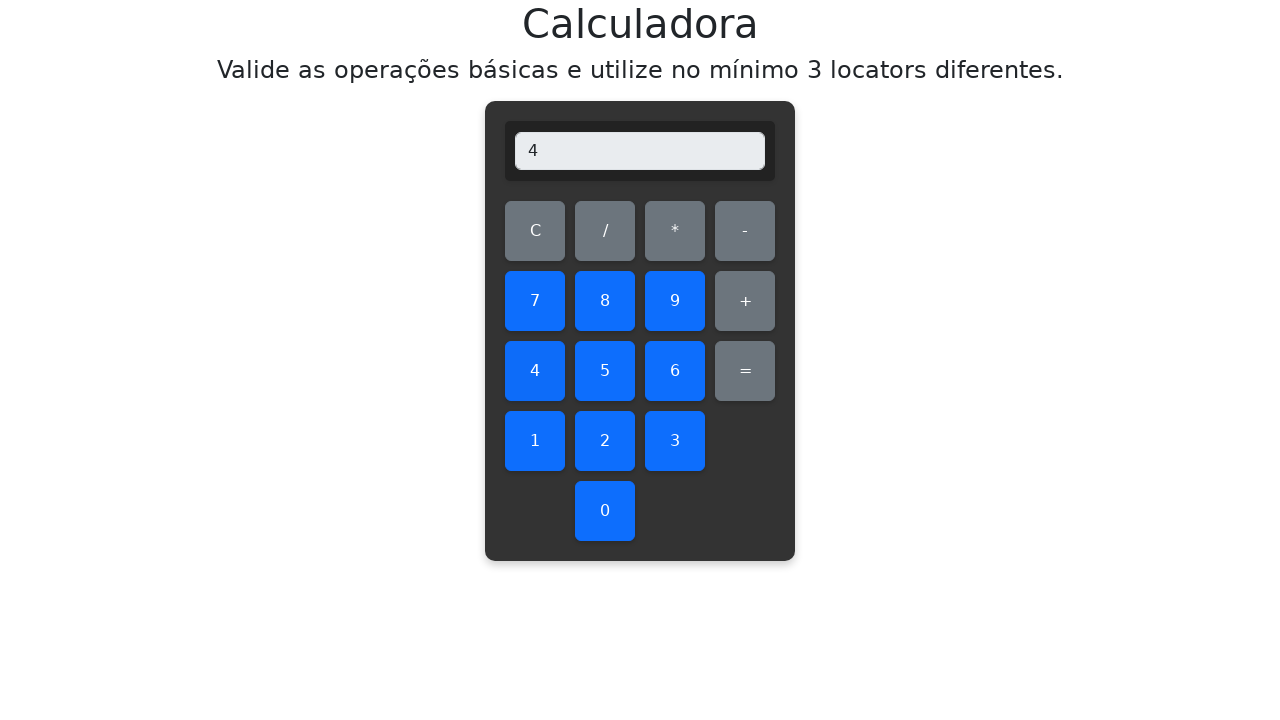

Clicked digit 0 at (605, 511) on #zero
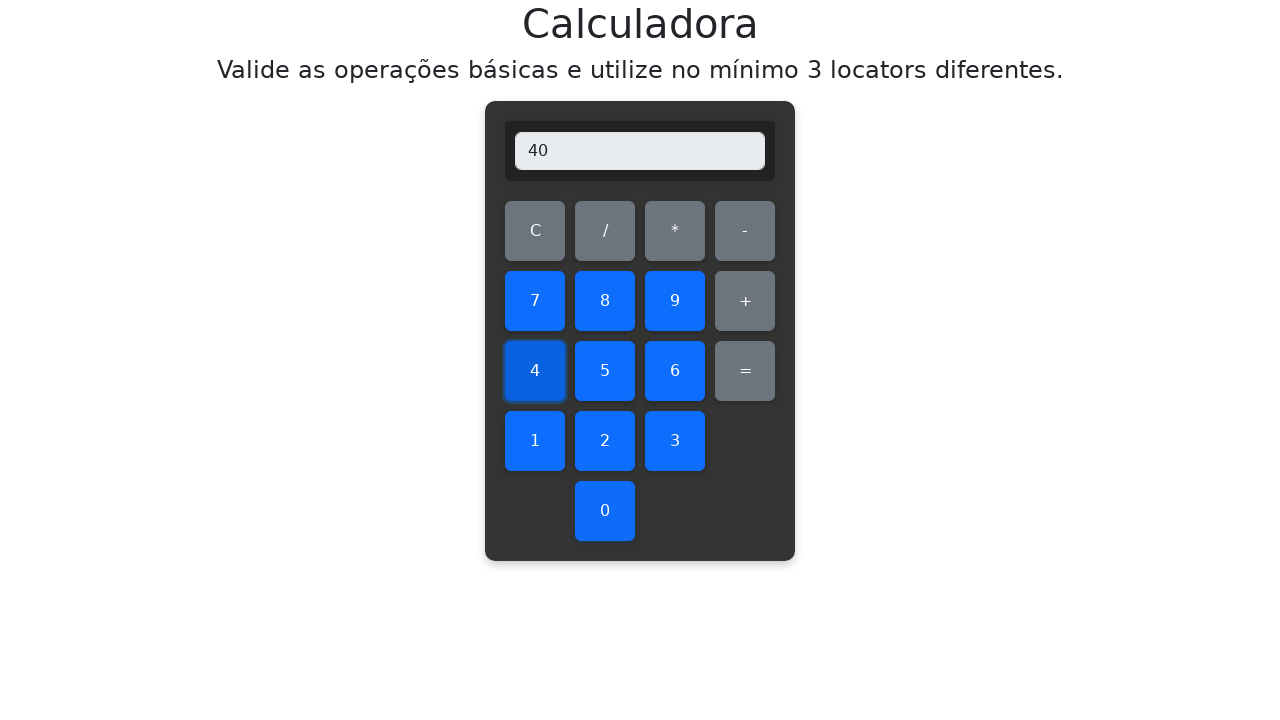

Clicked divide operation at (605, 231) on #divide
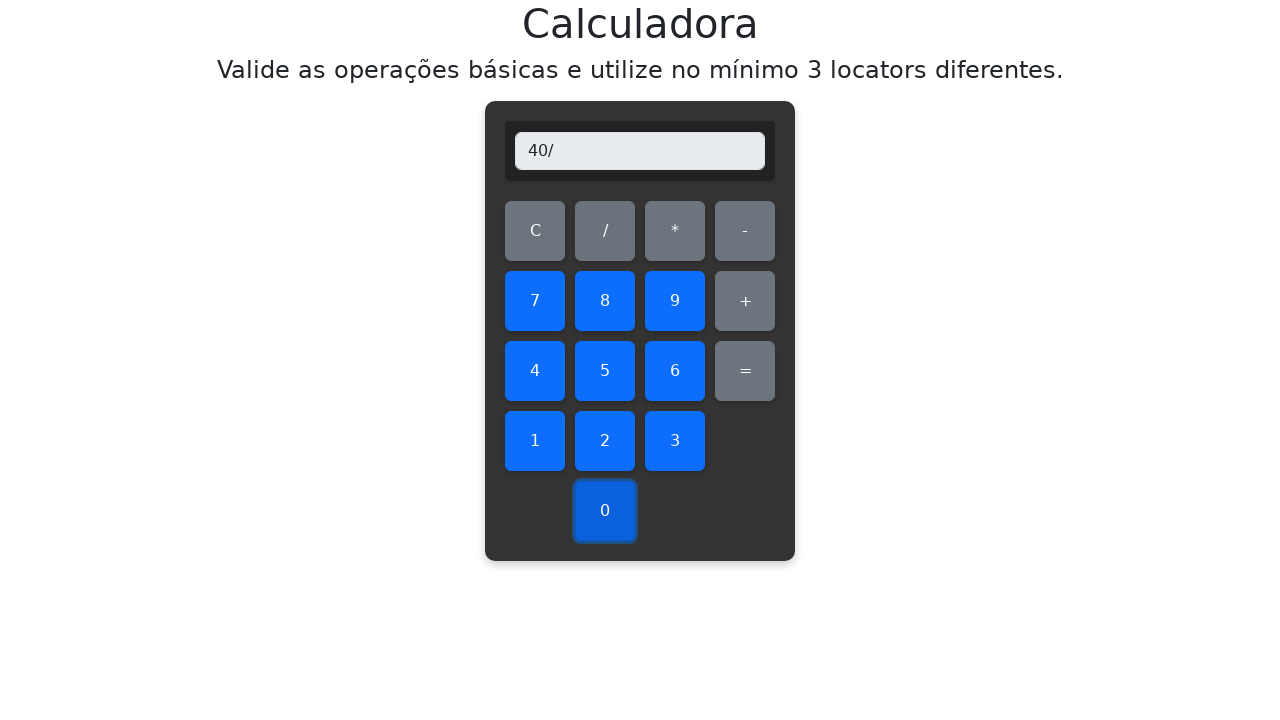

Clicked subtract to make second number negative at (745, 231) on #subtract
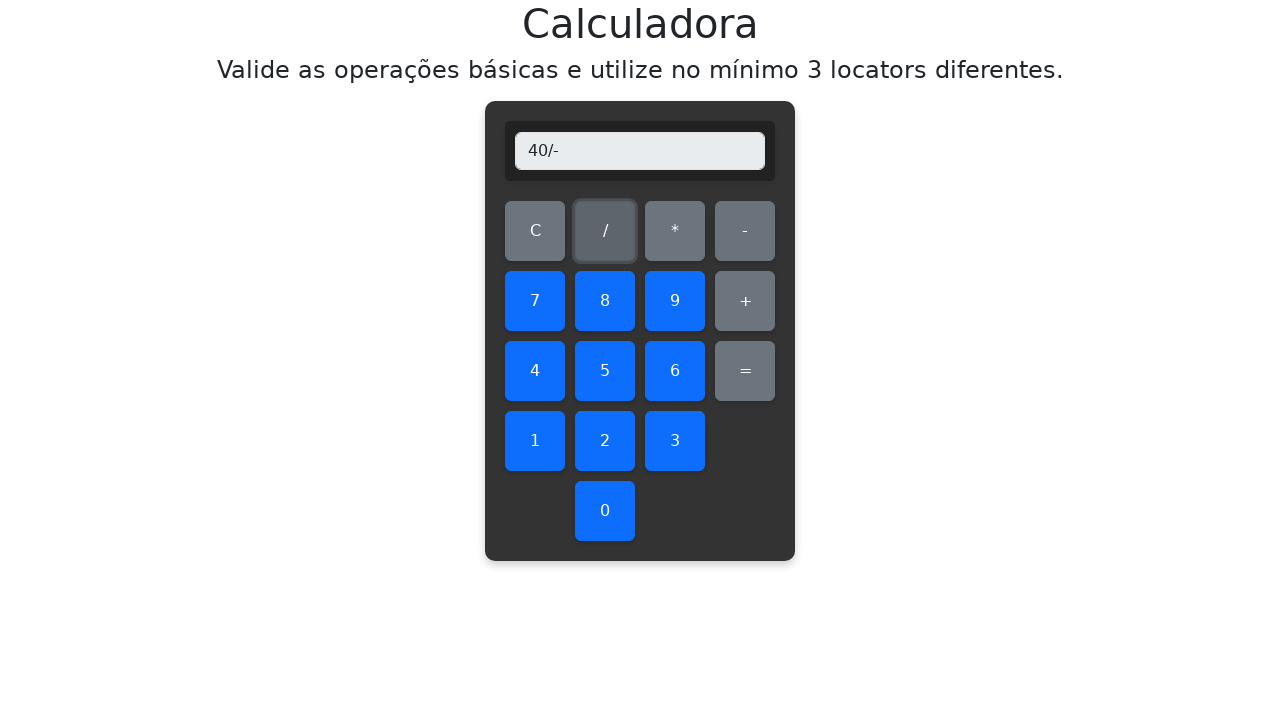

Clicked digit 5 at (605, 371) on #five
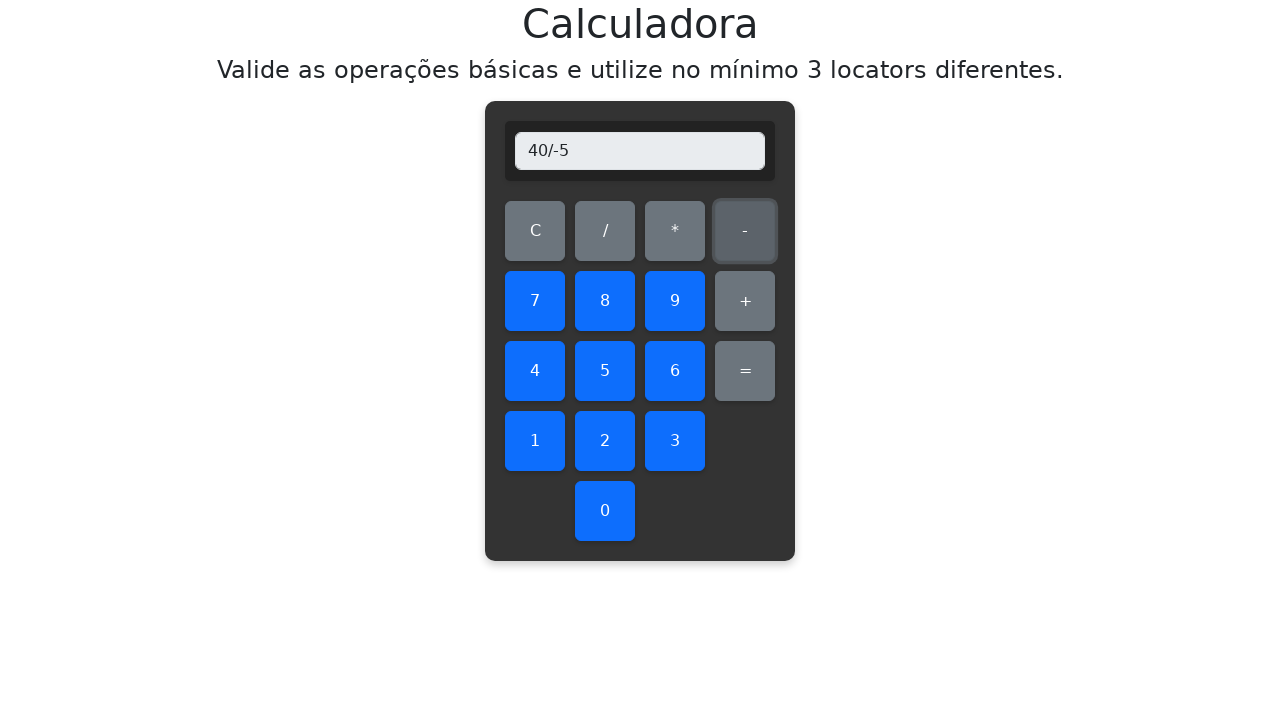

Clicked equals to calculate 40 / (-5) at (745, 371) on #equals
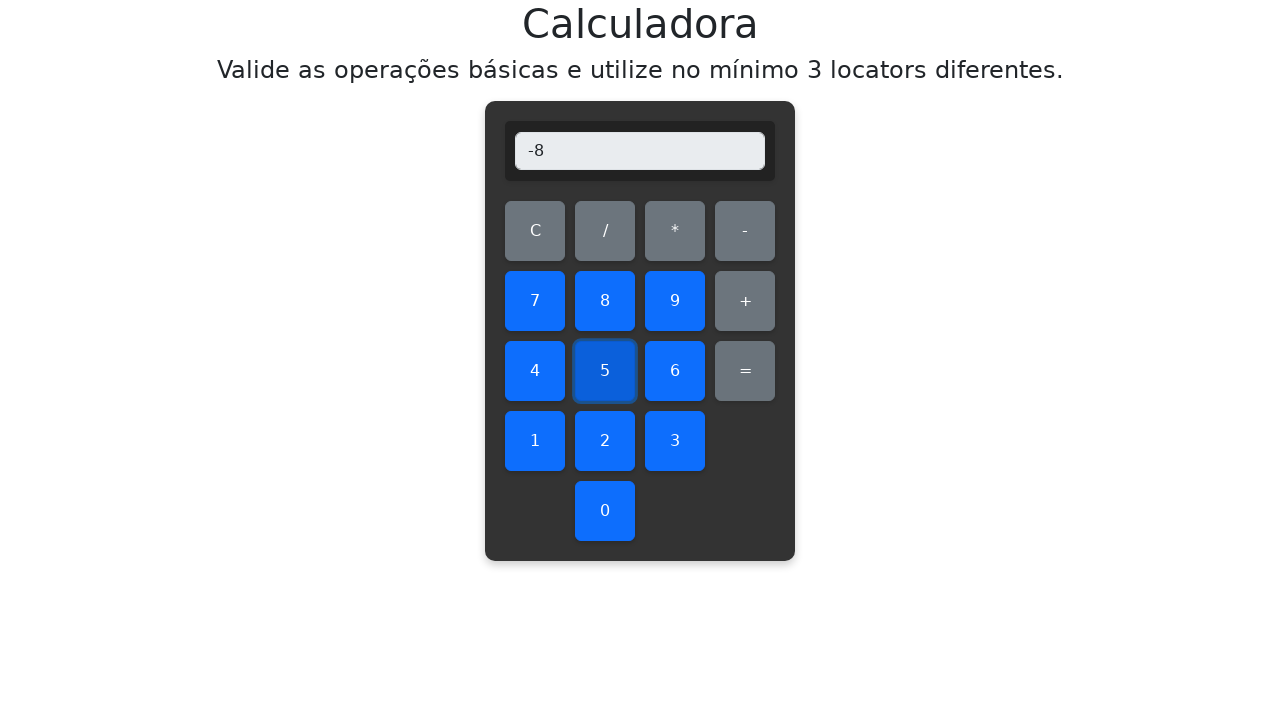

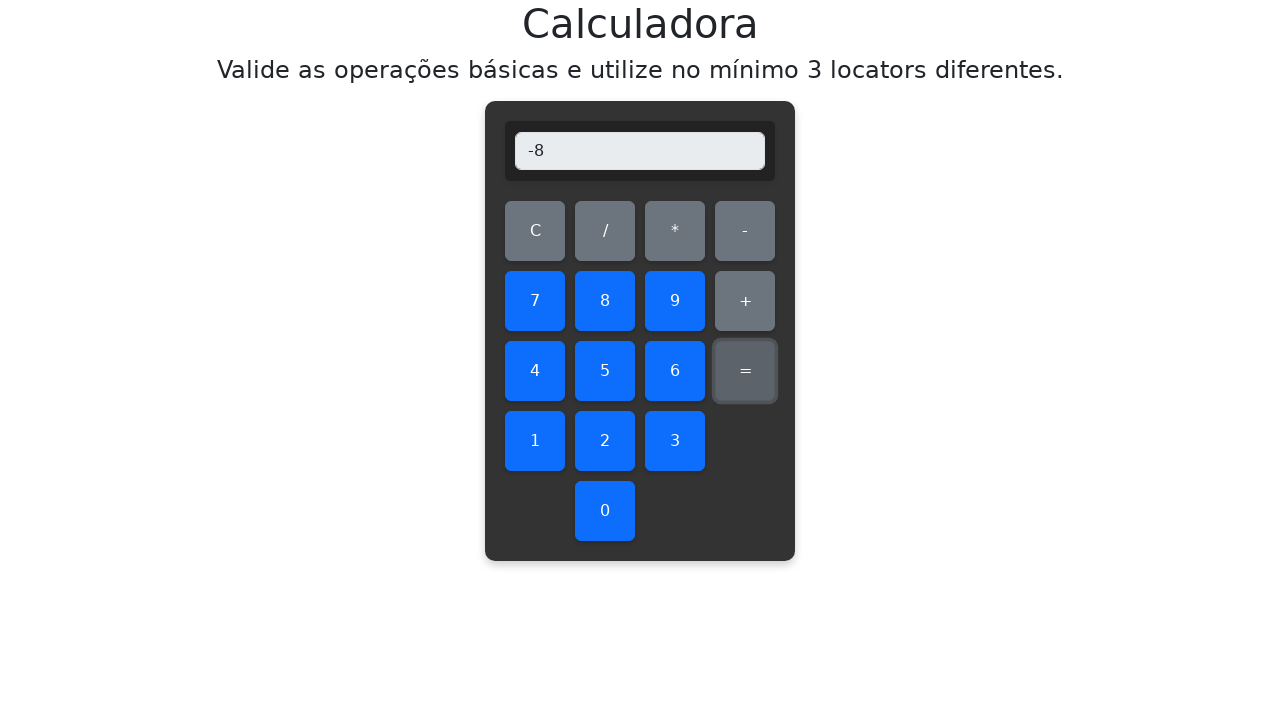